Tests drag-and-drop functionality by moving a football element between two drop zones using different drag methods

Starting URL: https://training-support.net/webelements/drag-drop

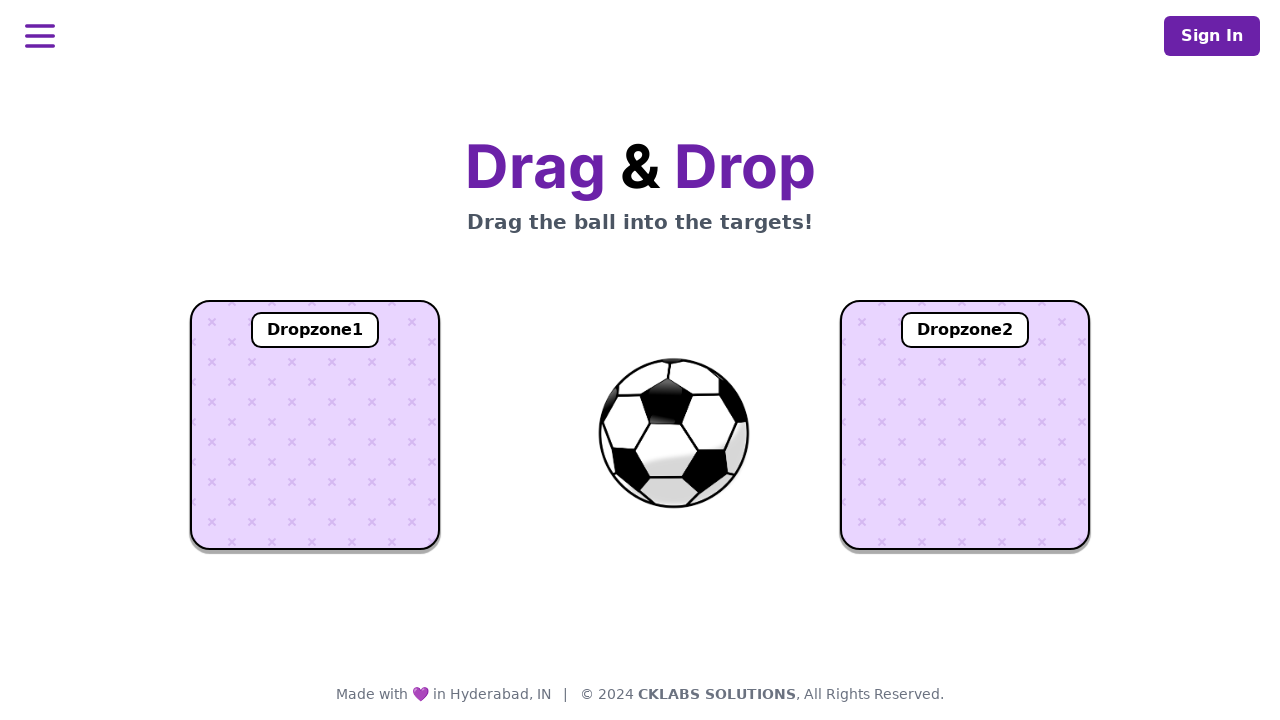

Navigated to drag-drop test page
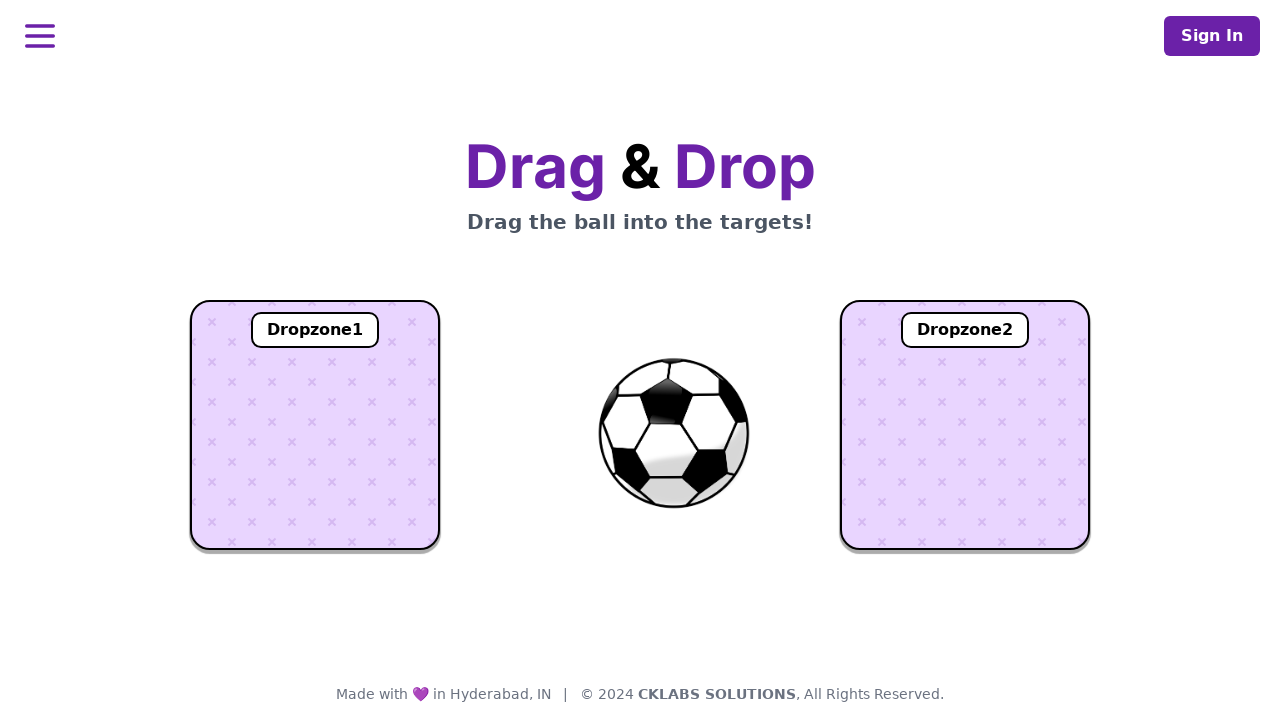

Located draggable football element
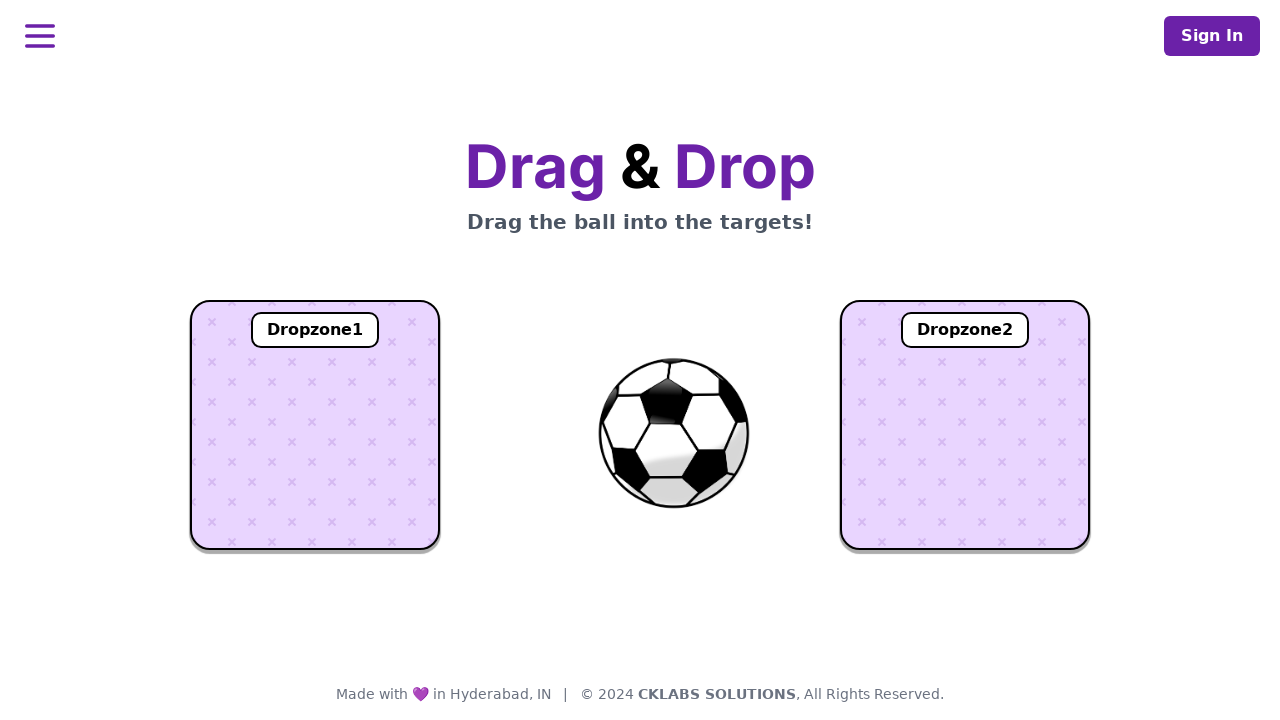

Located first drop zone
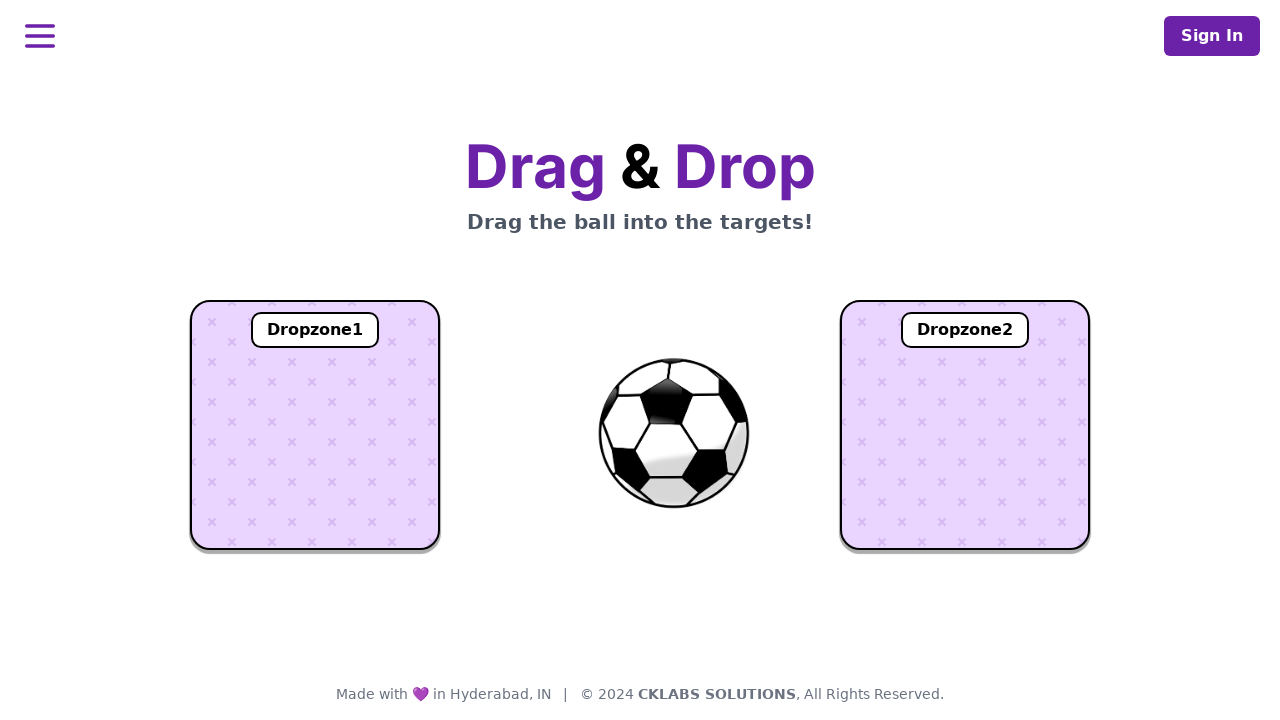

Located second drop zone
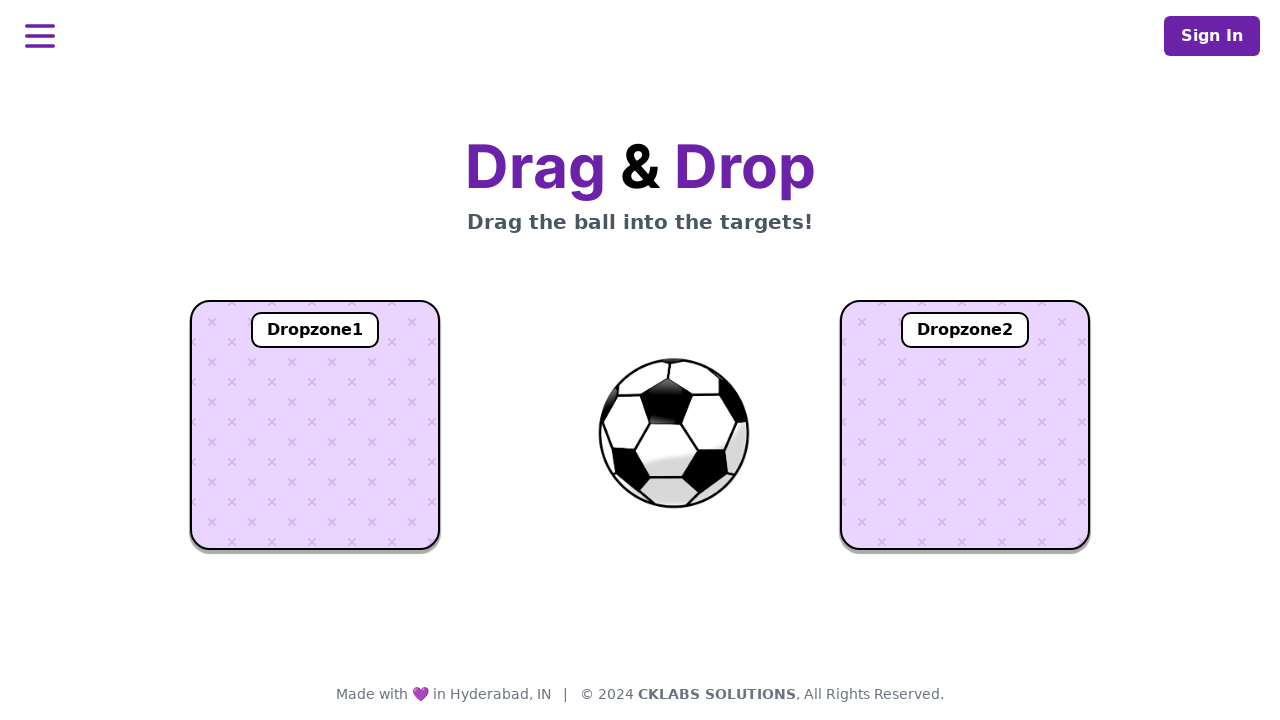

Dragged football to dropzone 1 at (315, 425)
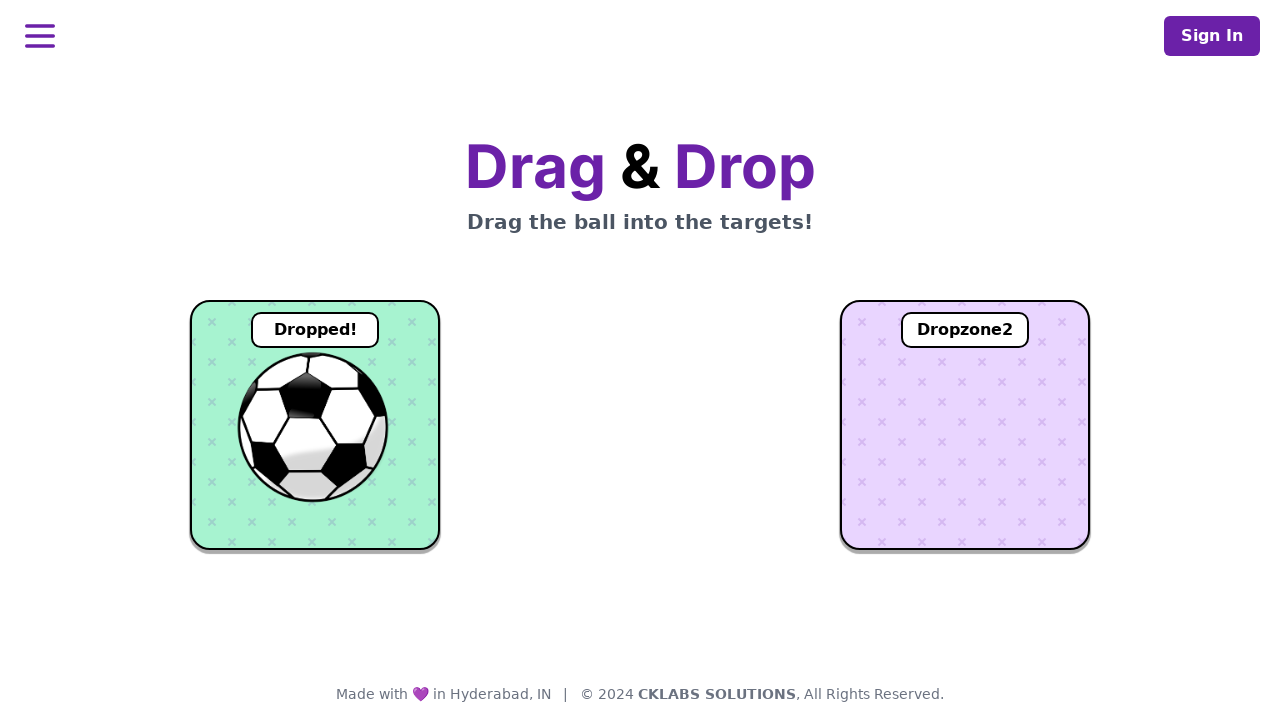

Retrieved text content from dropzone 1
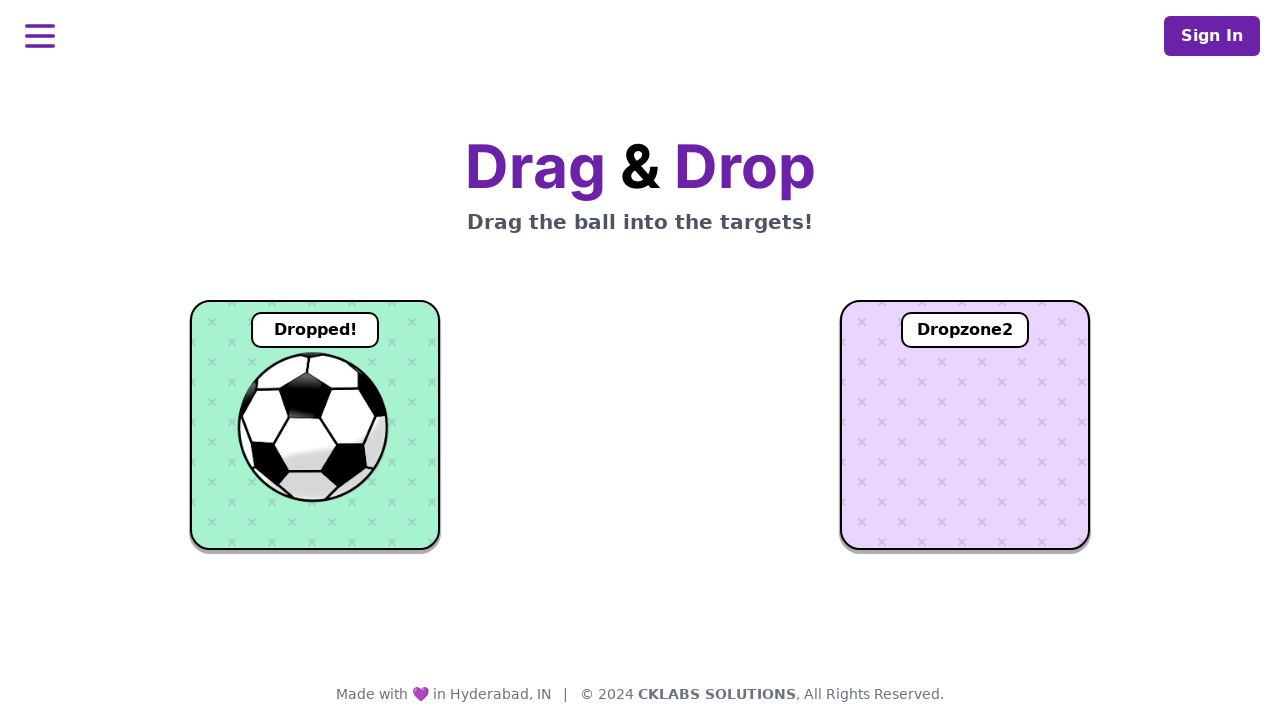

Verified ball was successfully dropped in dropzone 1
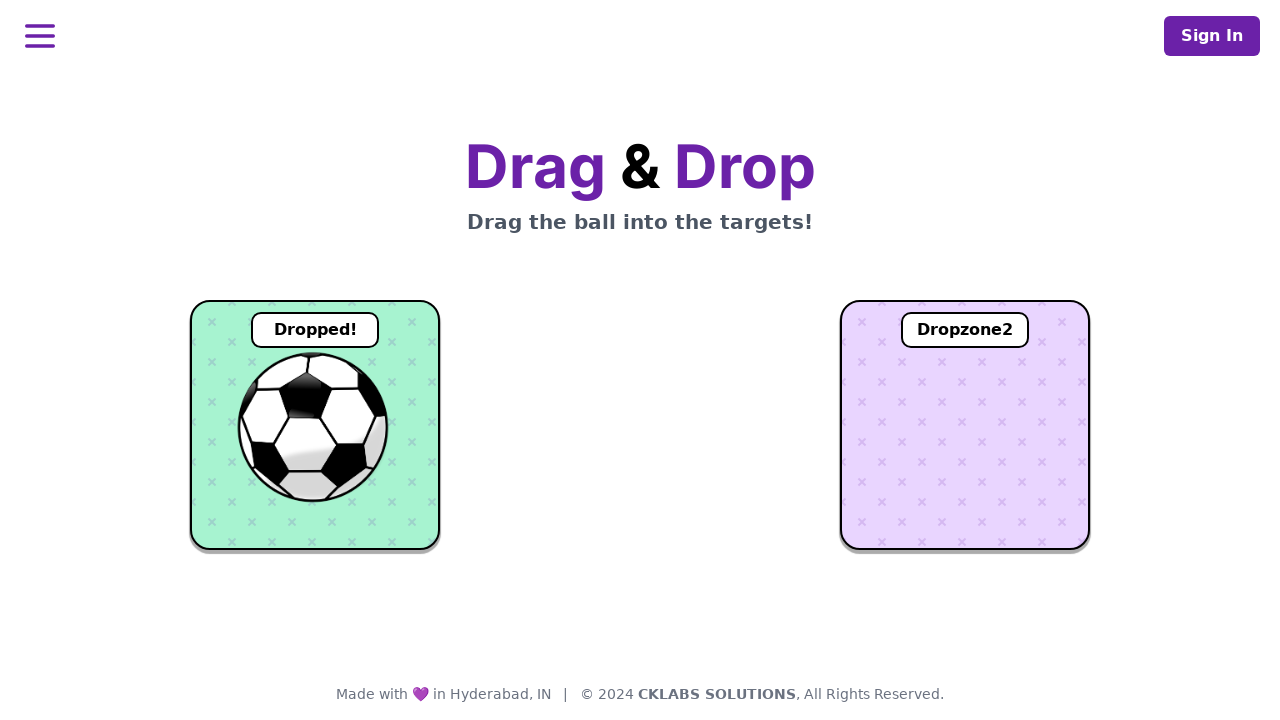

Dragged football from dropzone 1 to dropzone 2 at (965, 425)
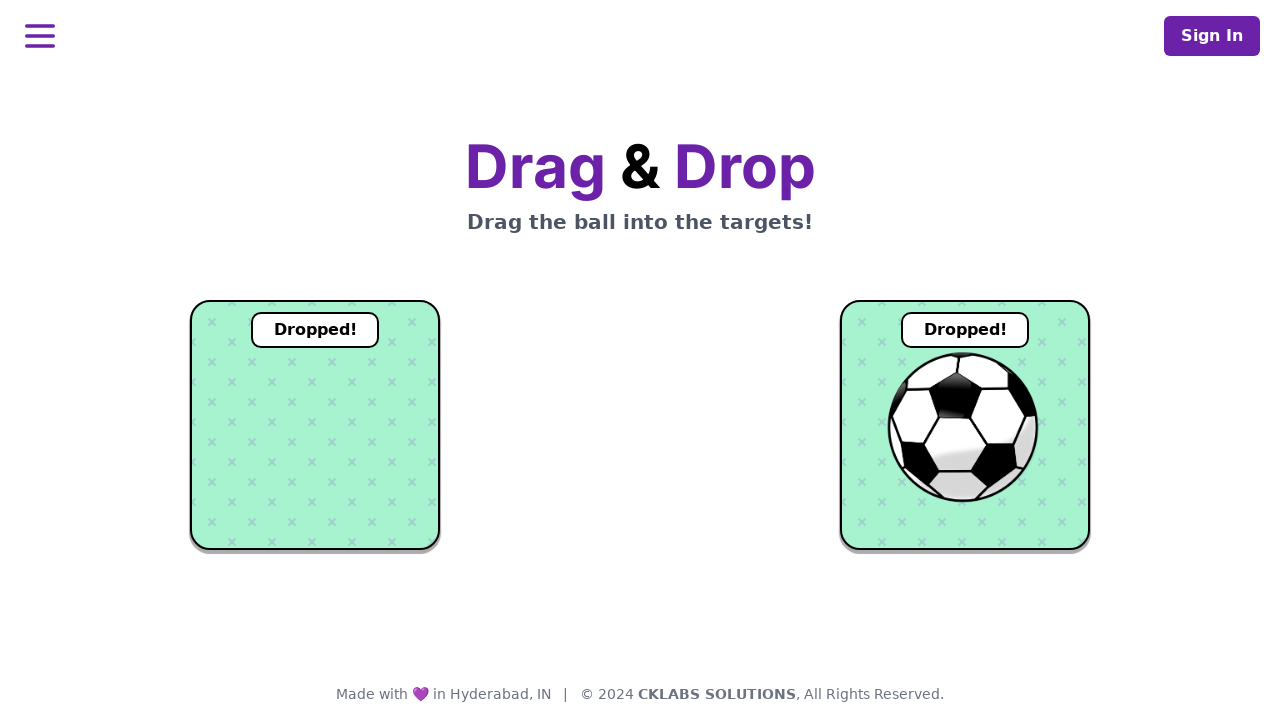

Retrieved text content from dropzone 2
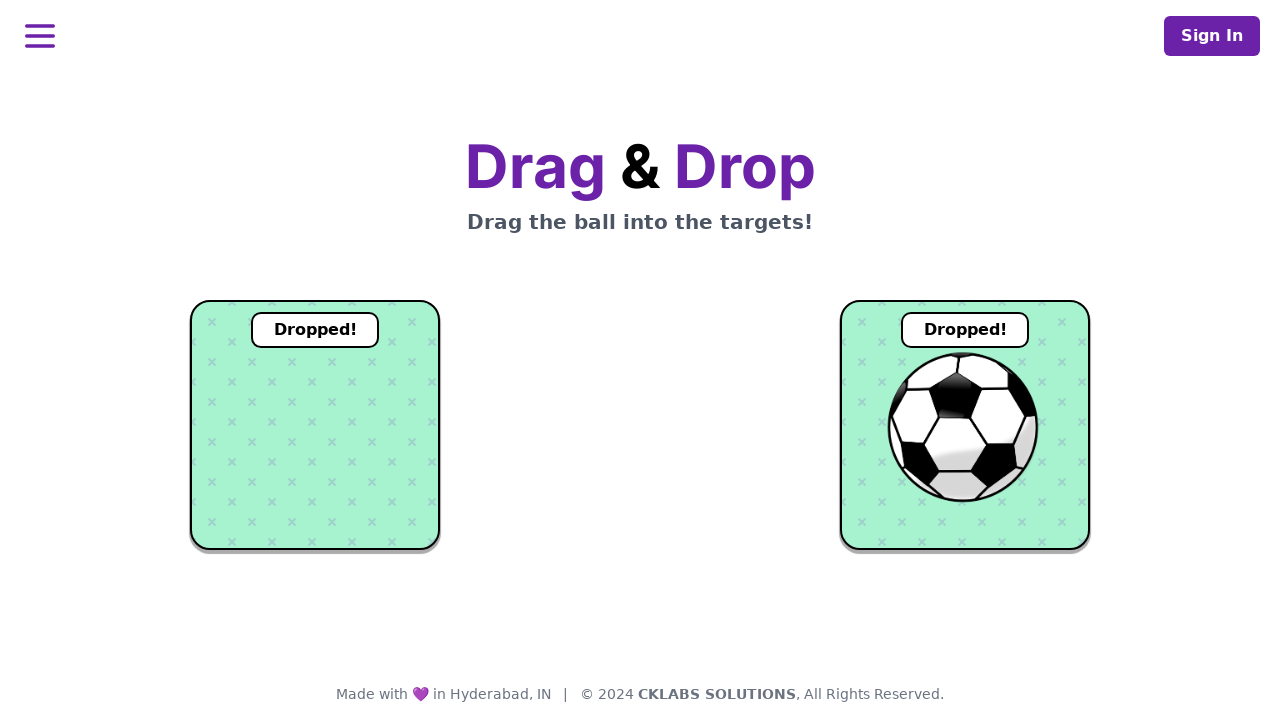

Verified ball was successfully dropped in dropzone 2
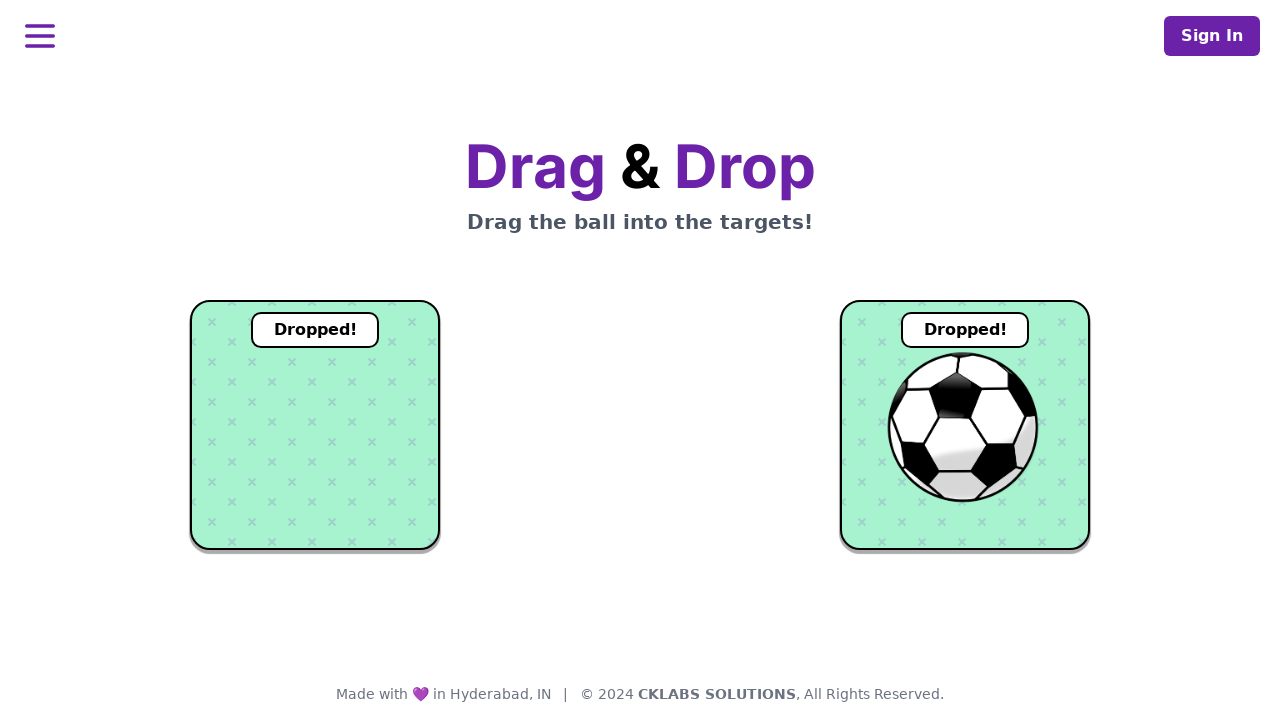

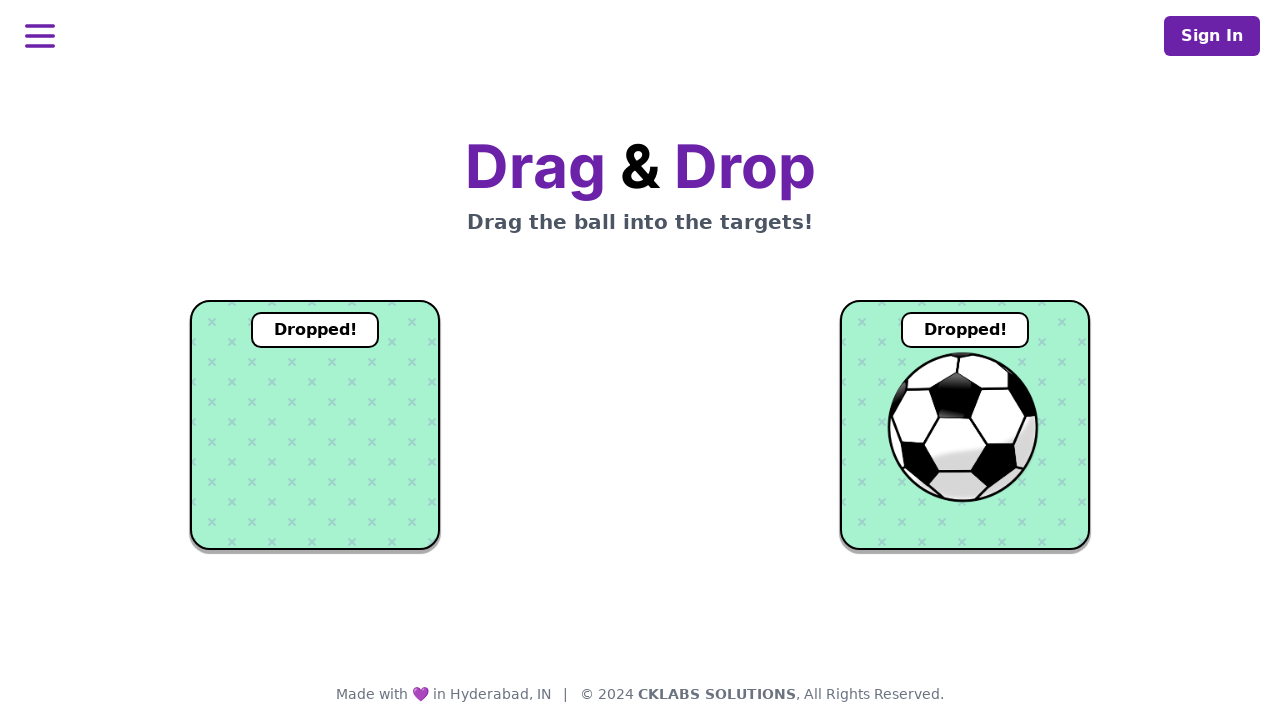